Tests various JavaScript alert interactions including simple alerts, timed alerts, confirmation dialogs, and prompt dialogs

Starting URL: https://demoqa.com/alerts

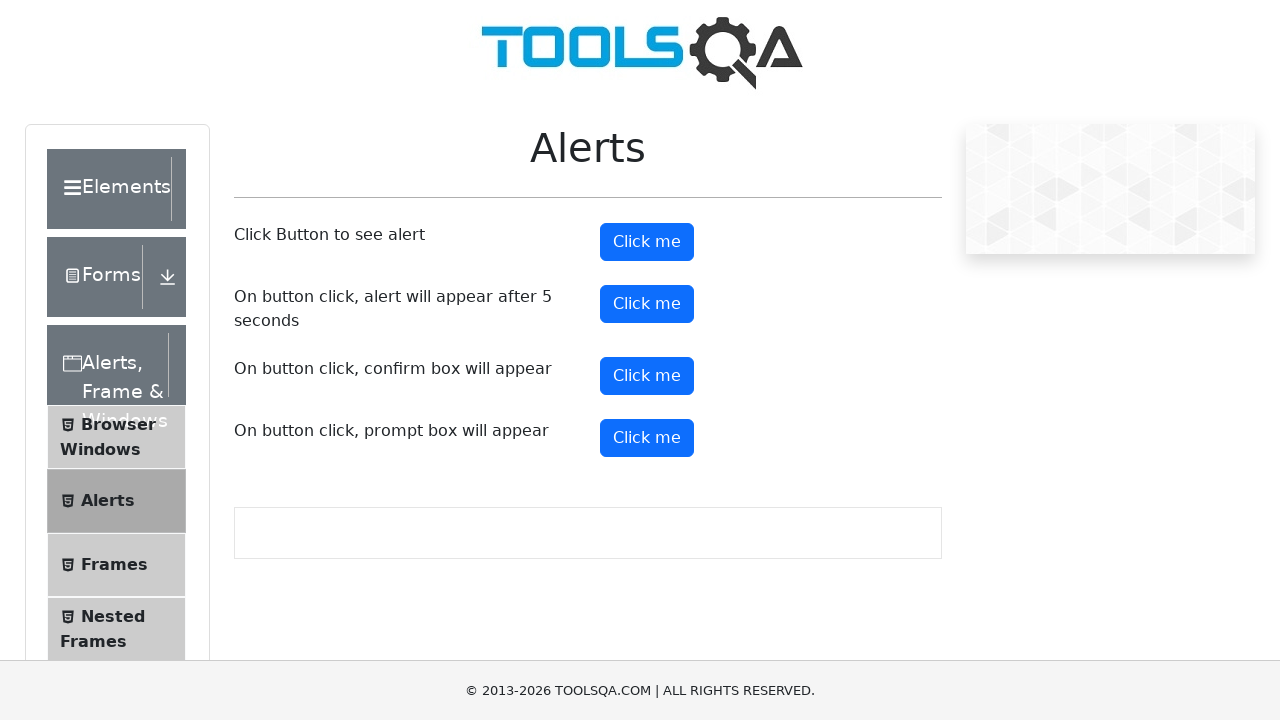

Clicked Simple Alert button at (647, 242) on xpath=//button[@id='alertButton']
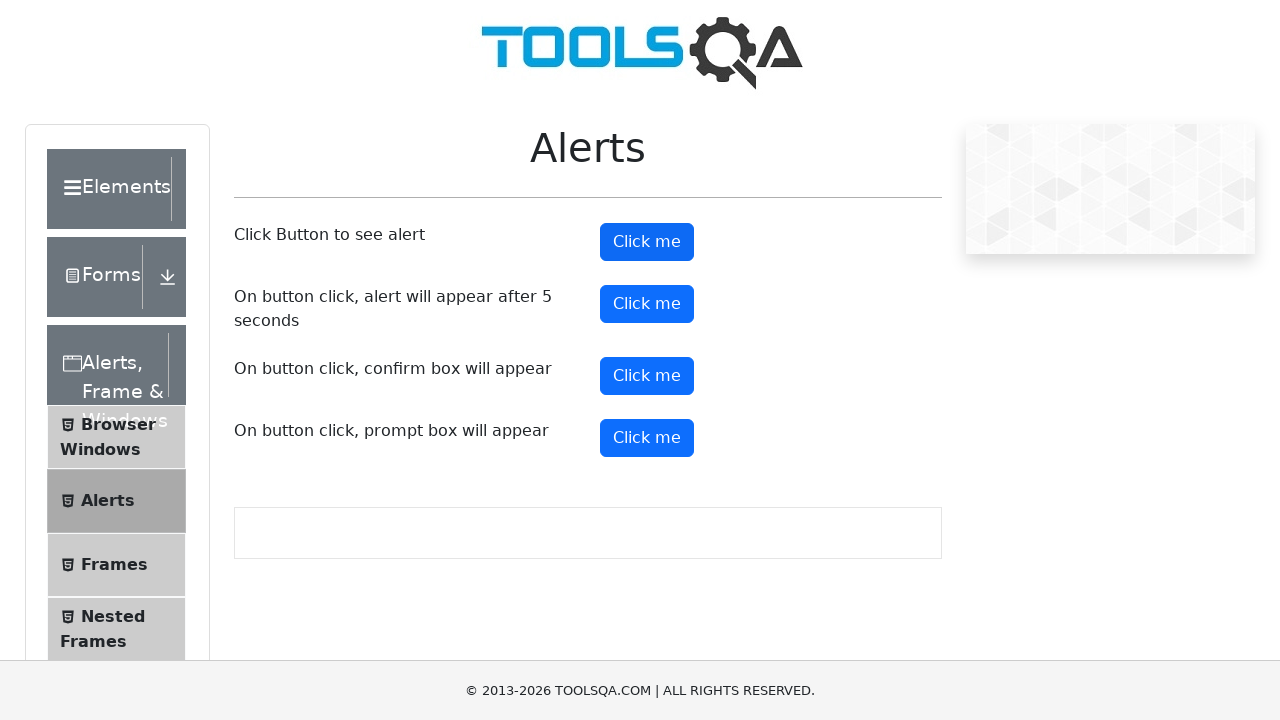

Set up dialog handler to accept alerts
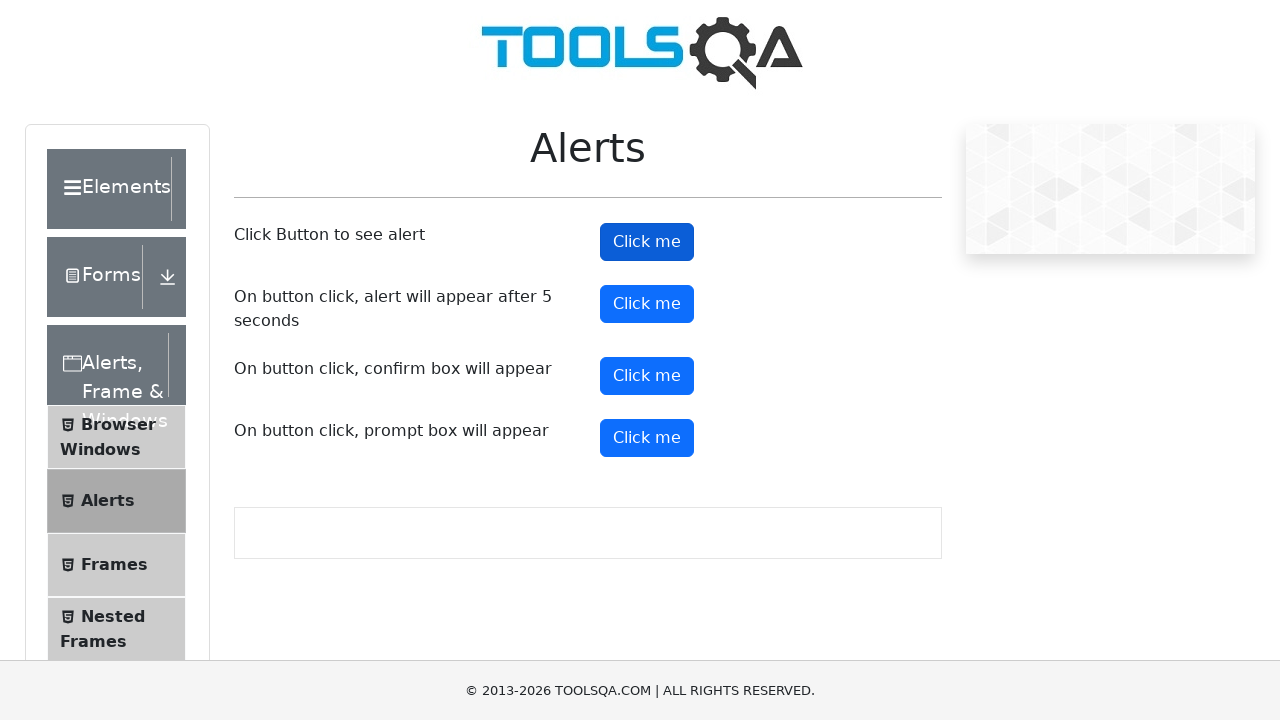

Clicked Timer Alert button at (647, 304) on xpath=//button[@id='timerAlertButton']
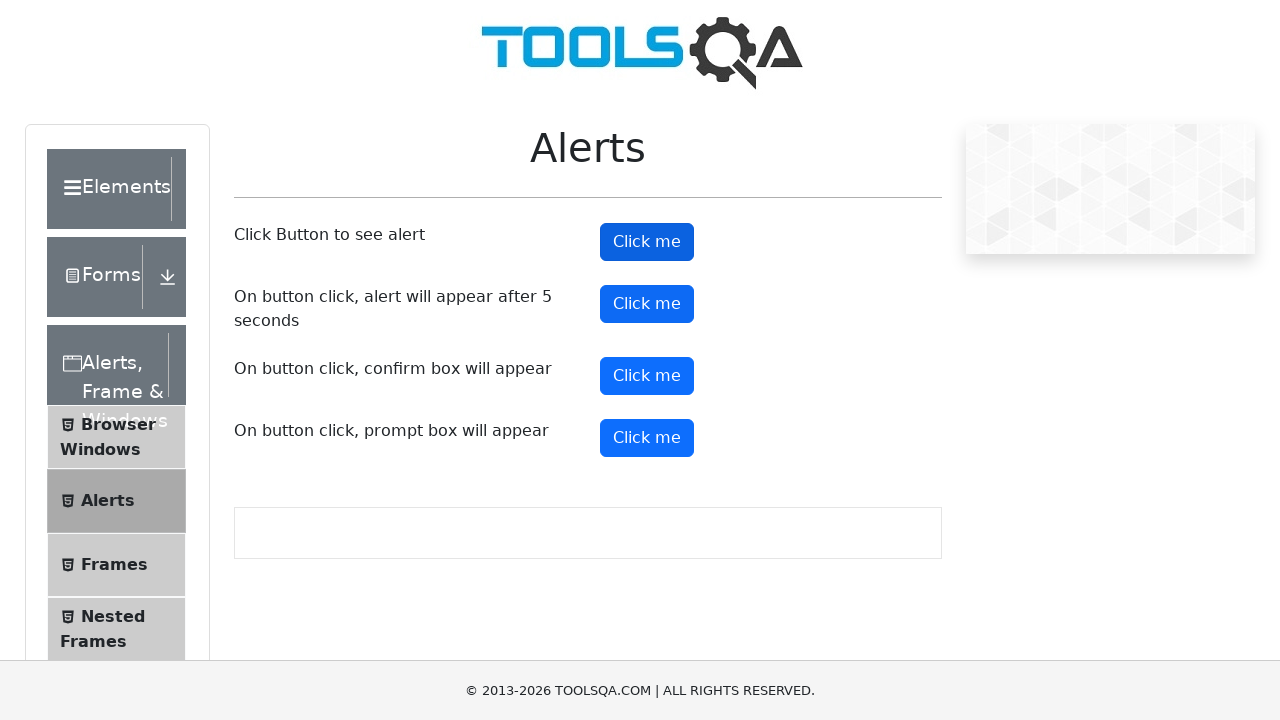

Waited 5 seconds for timed alert to appear
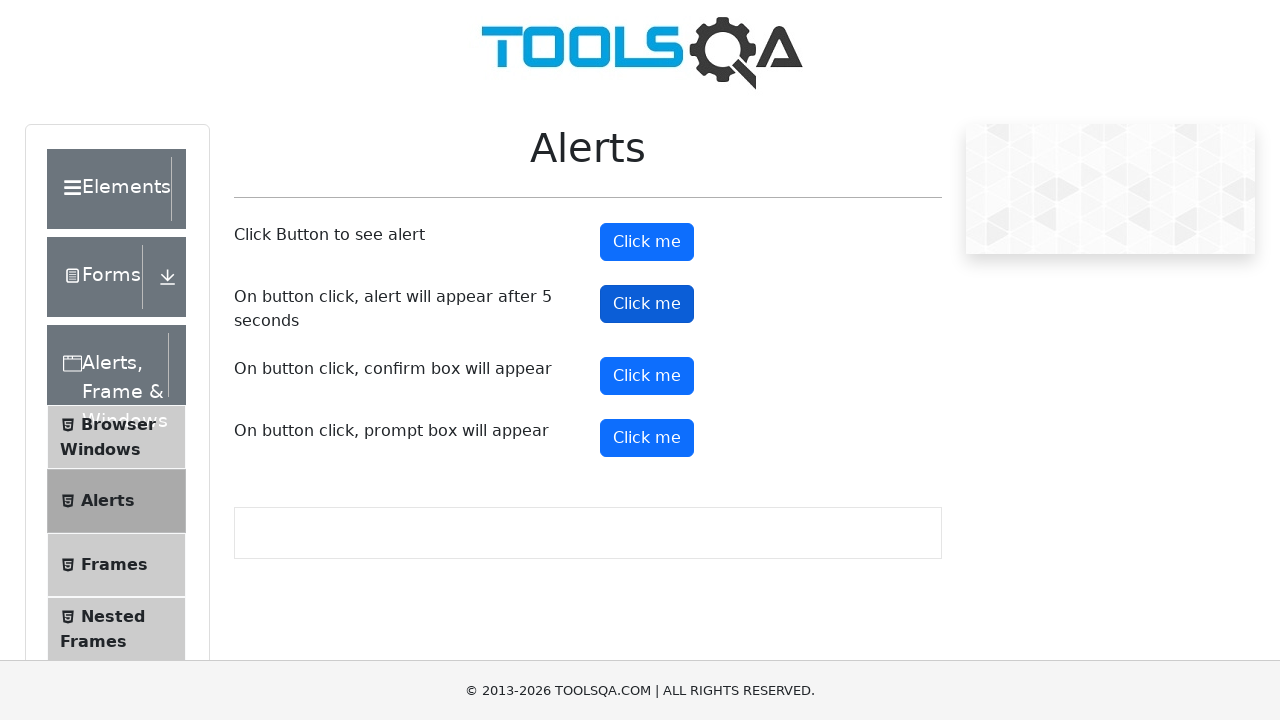

Clicked Confirm Alert button at (647, 376) on xpath=//button[@id='confirmButton']
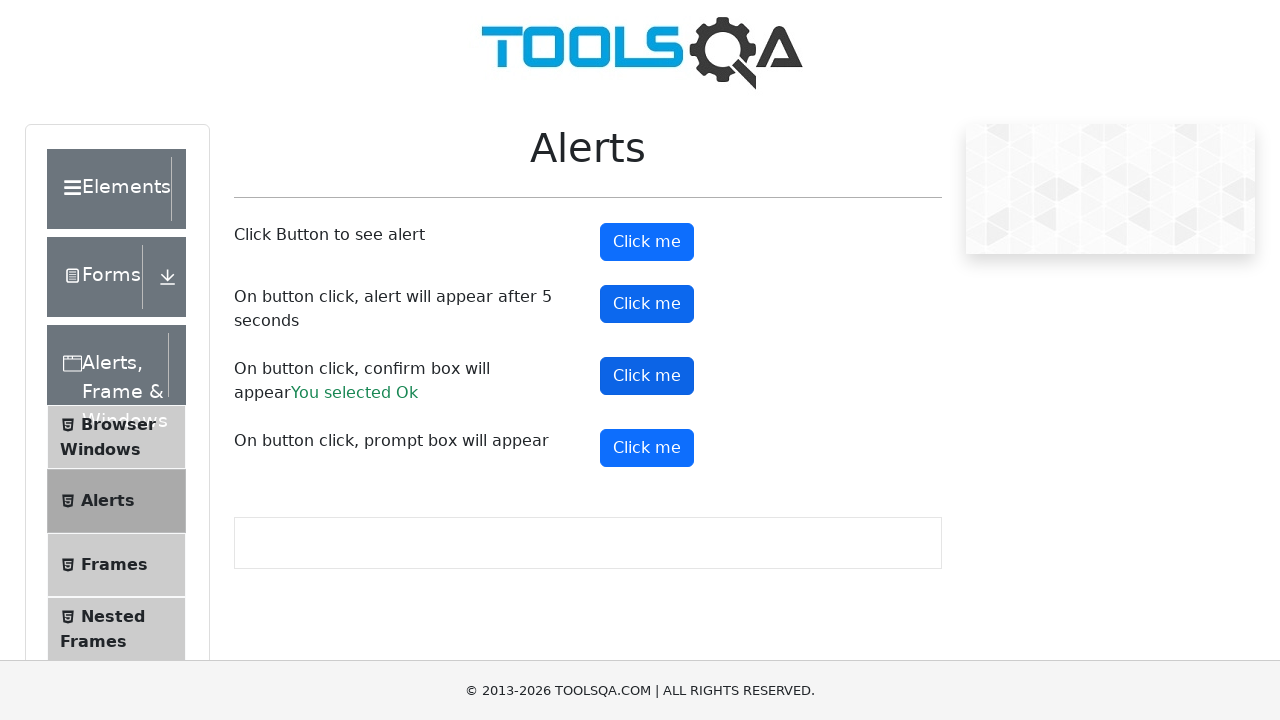

Set up dialog handler to dismiss next alert
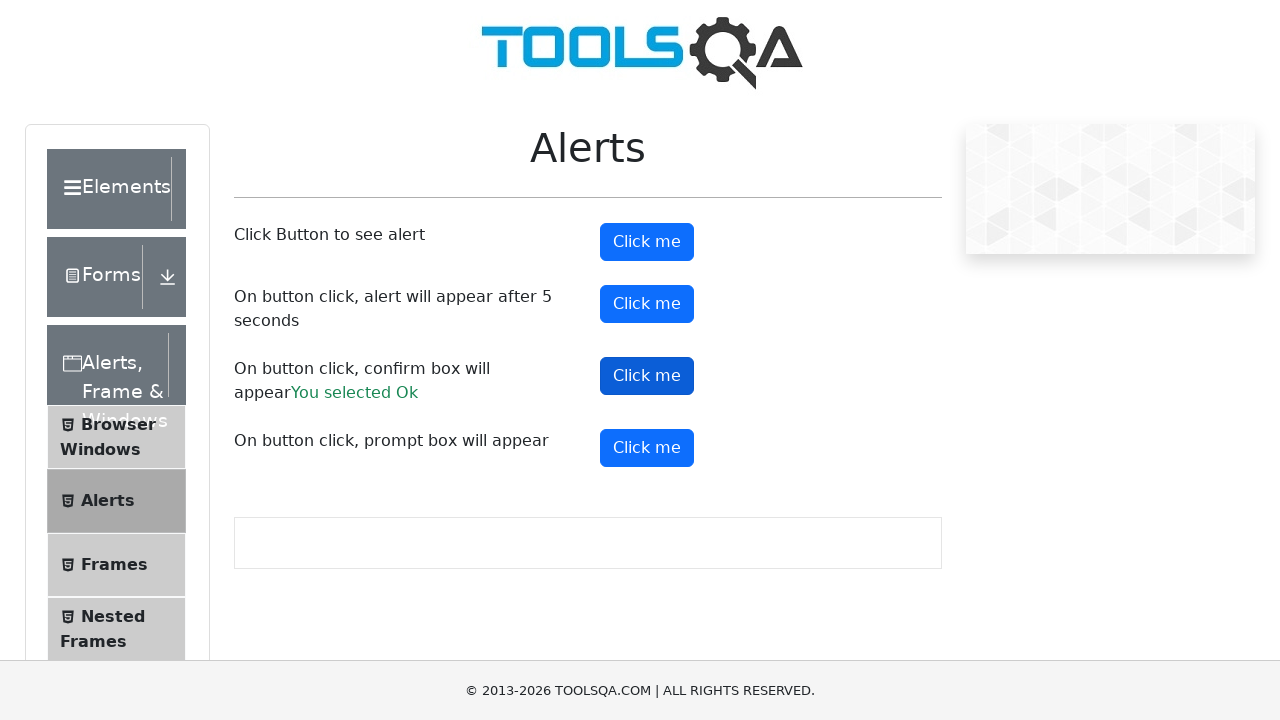

Clicked Confirm Alert button again to dismiss it at (647, 376) on xpath=//button[@id='confirmButton']
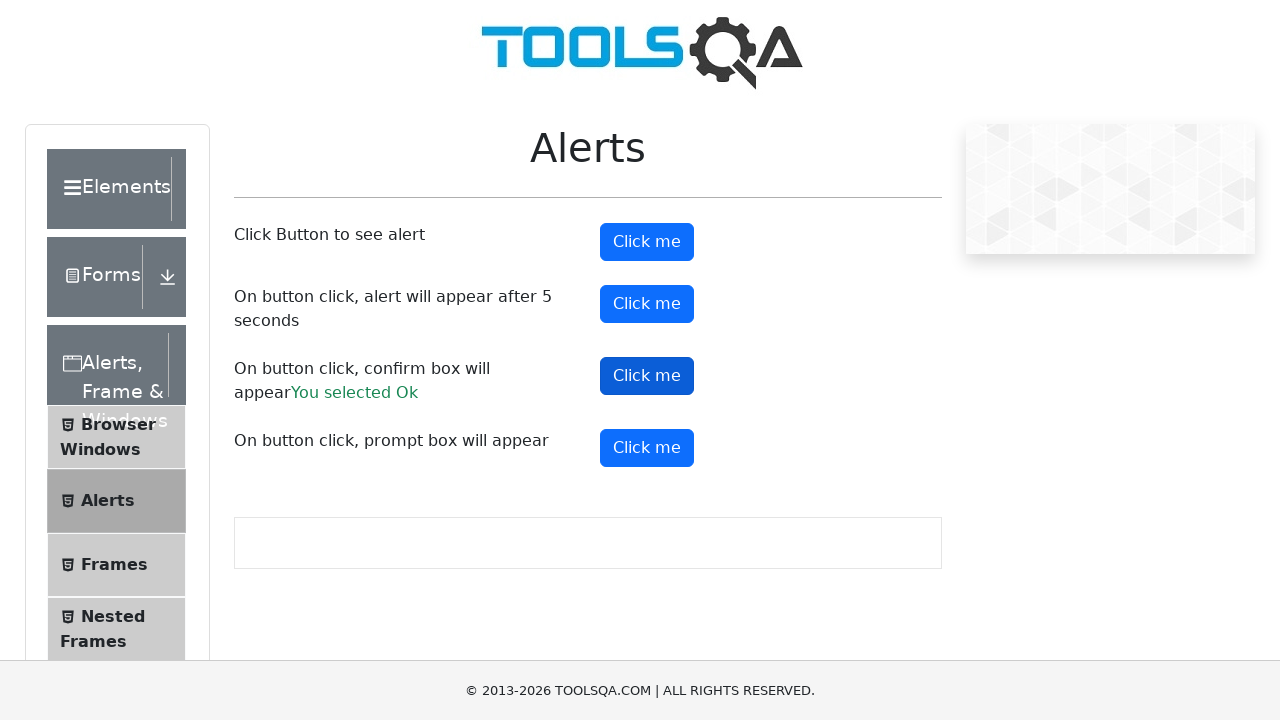

Set up dialog handler to accept prompt with 'Ravi'
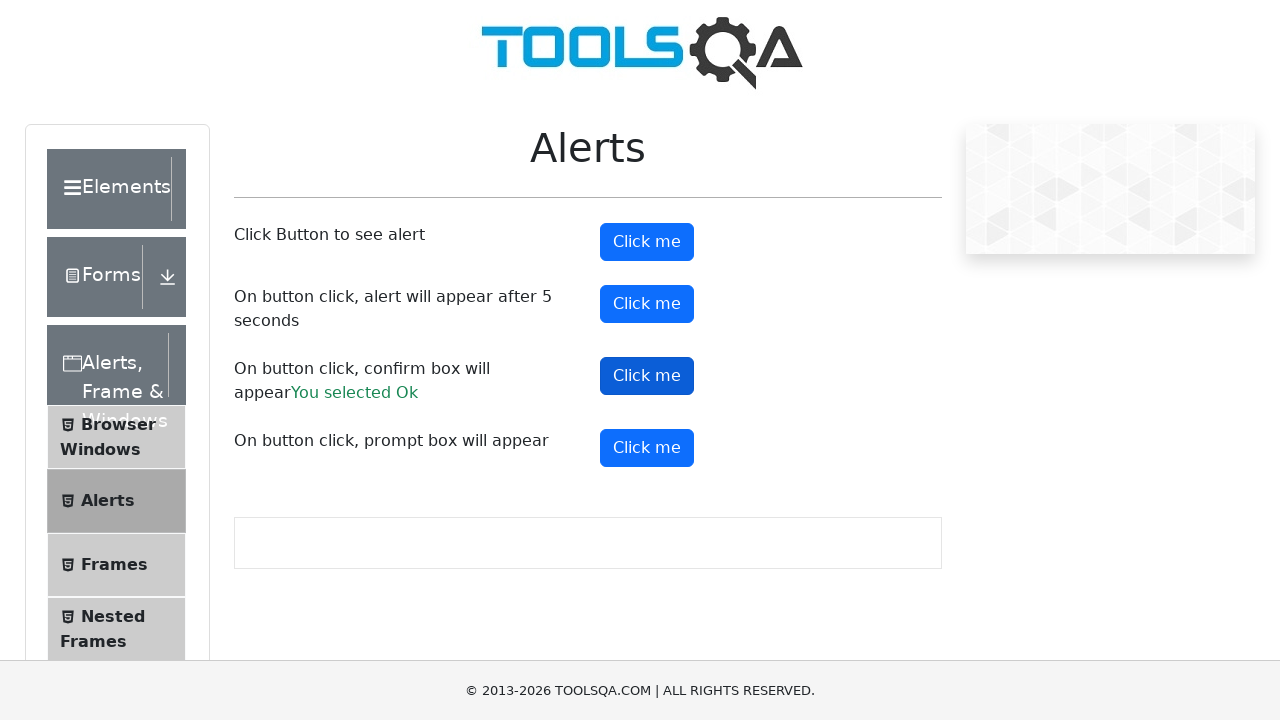

Clicked Prompt Alert button and entered text at (647, 448) on xpath=//button[@id='promtButton']
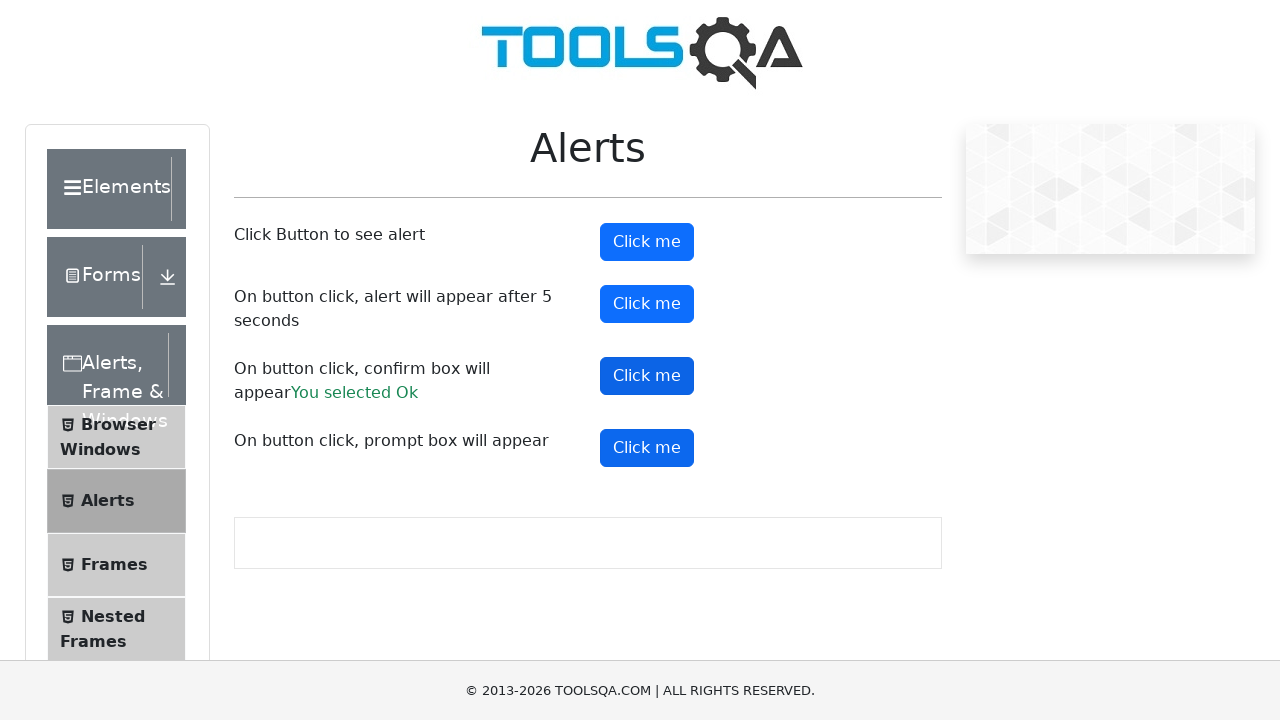

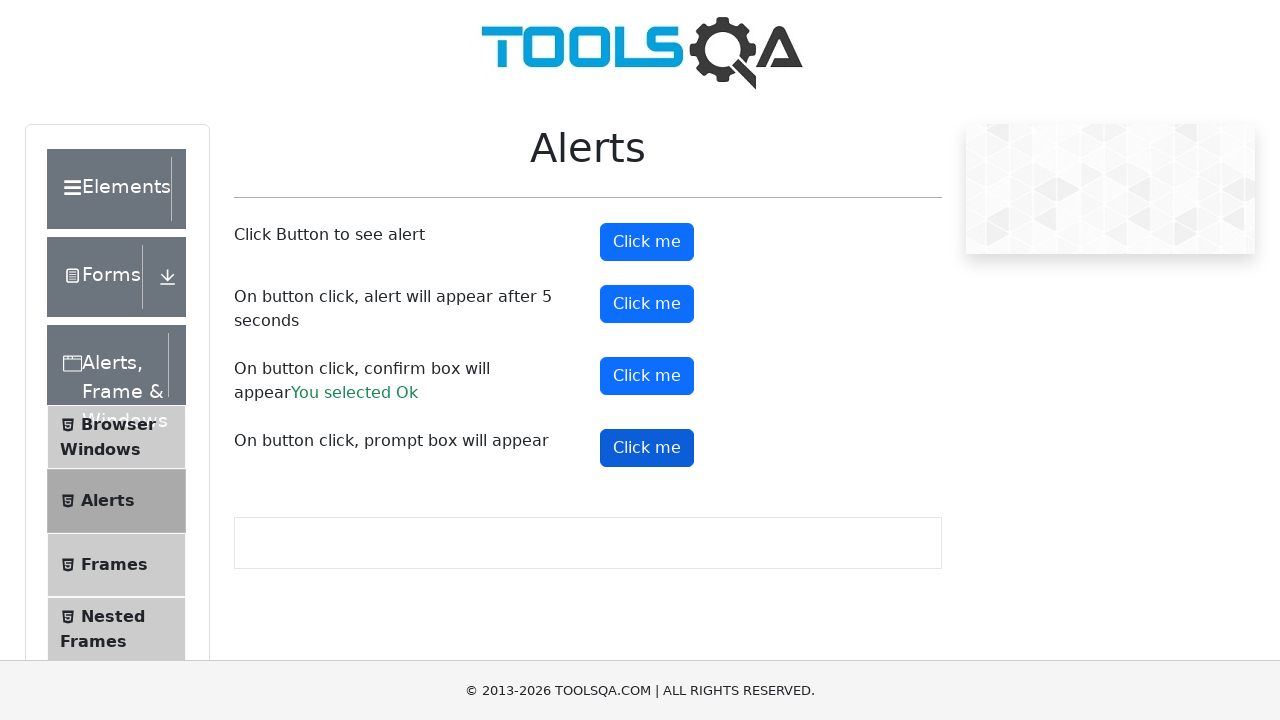